Tests mobile responsive navigation by setting a mobile viewport, clicking the hamburger menu, and navigating to the Library page

Starting URL: https://www.rahulshettyacademy.com/angularAppdemo/

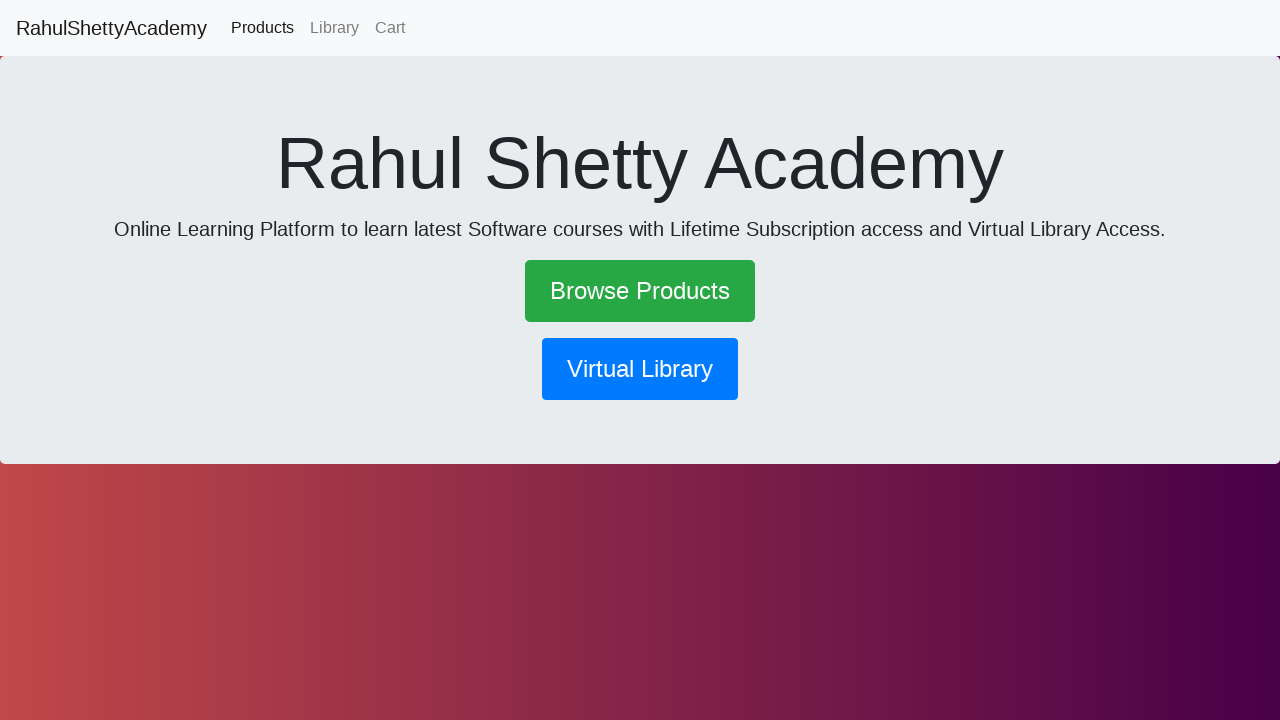

Set mobile viewport to 600x1000
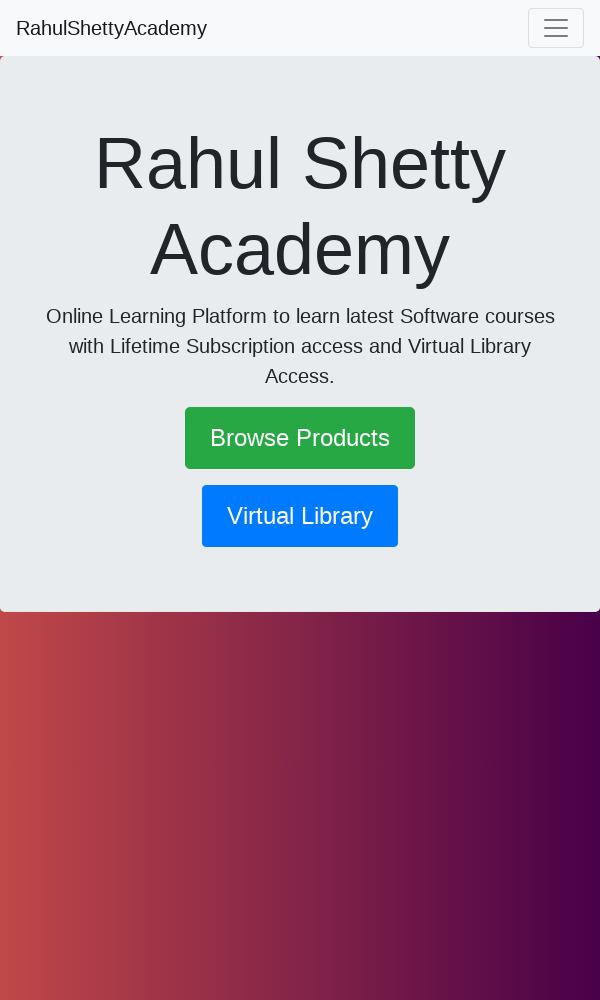

Clicked hamburger menu icon to open mobile navigation at (556, 28) on .navbar-toggler-icon
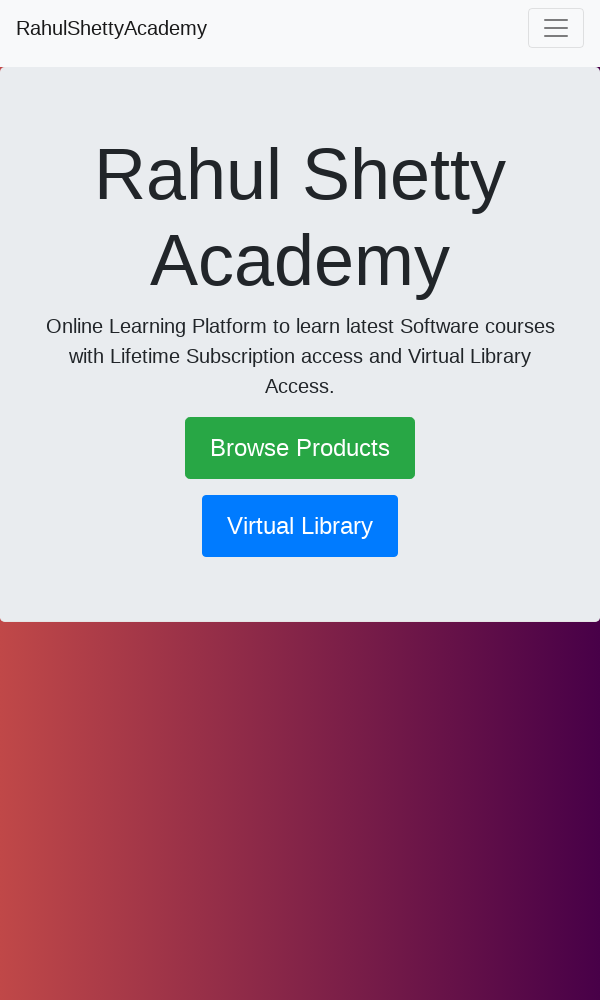

Waited for mobile menu to expand
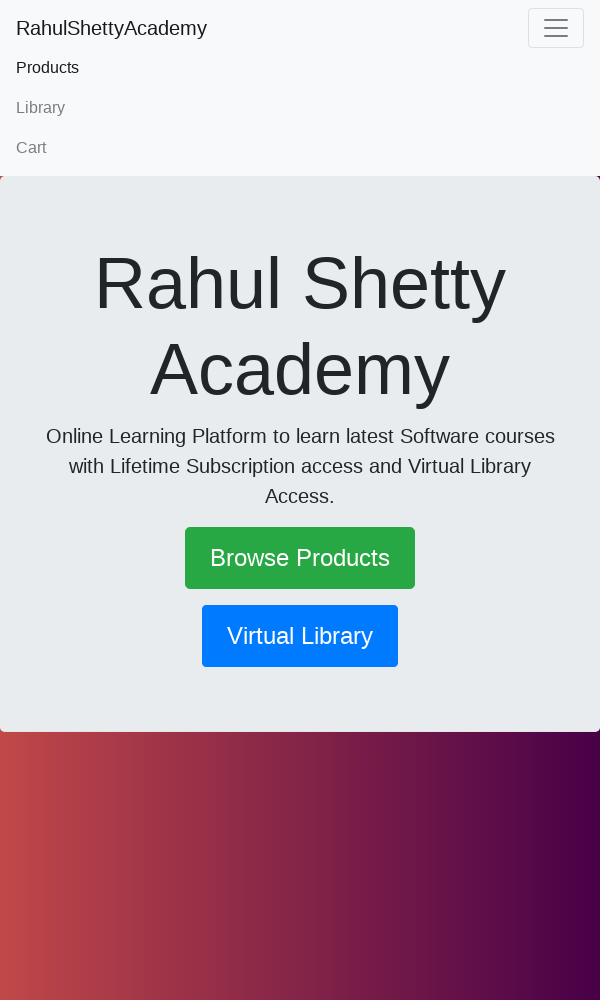

Clicked Library link in the navigation menu at (300, 108) on text=Library
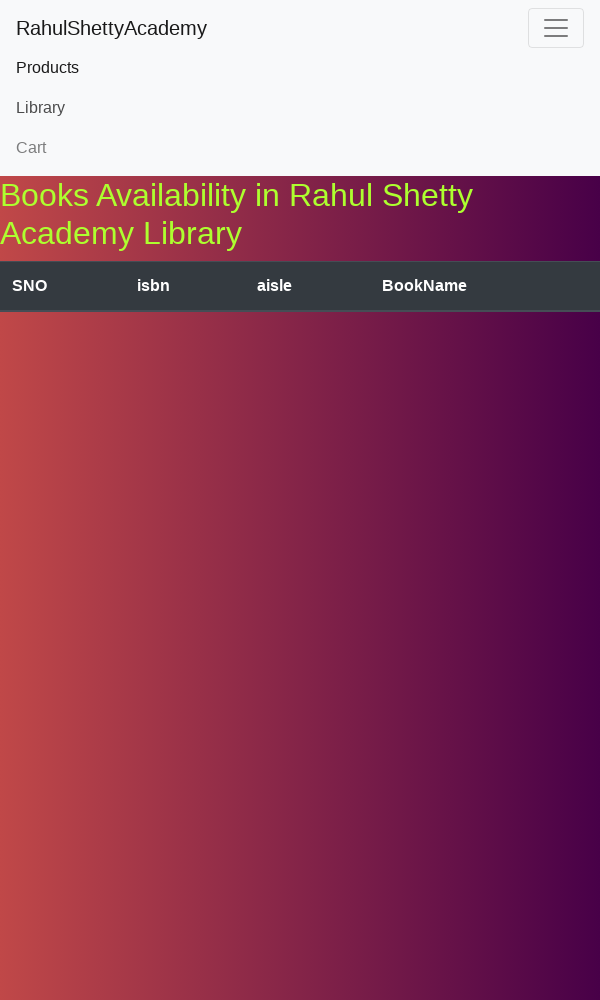

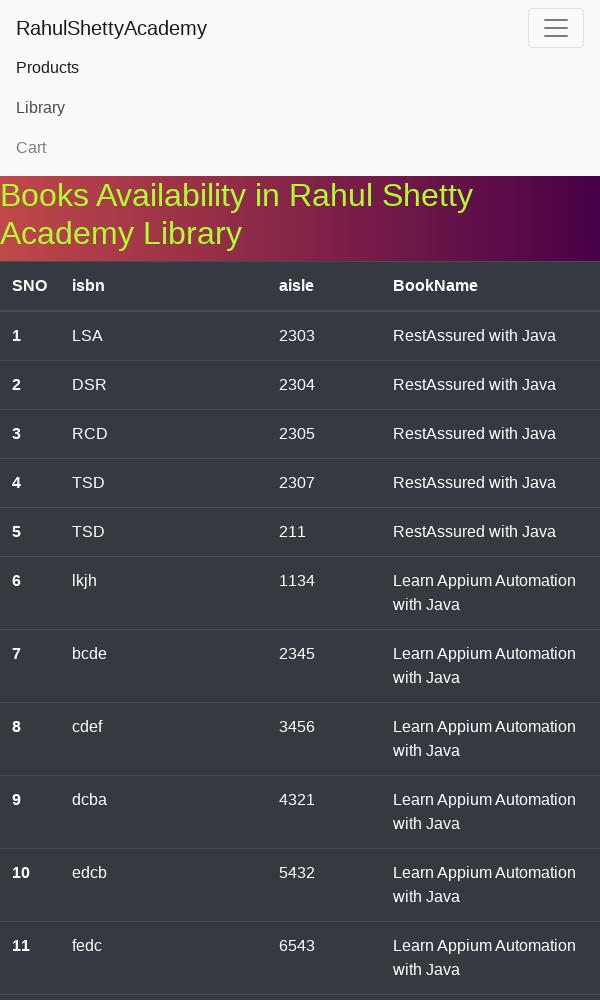